Tests dynamic loading where hidden element becomes visible after clicking start button

Starting URL: http://the-internet.herokuapp.com/dynamic_loading/1

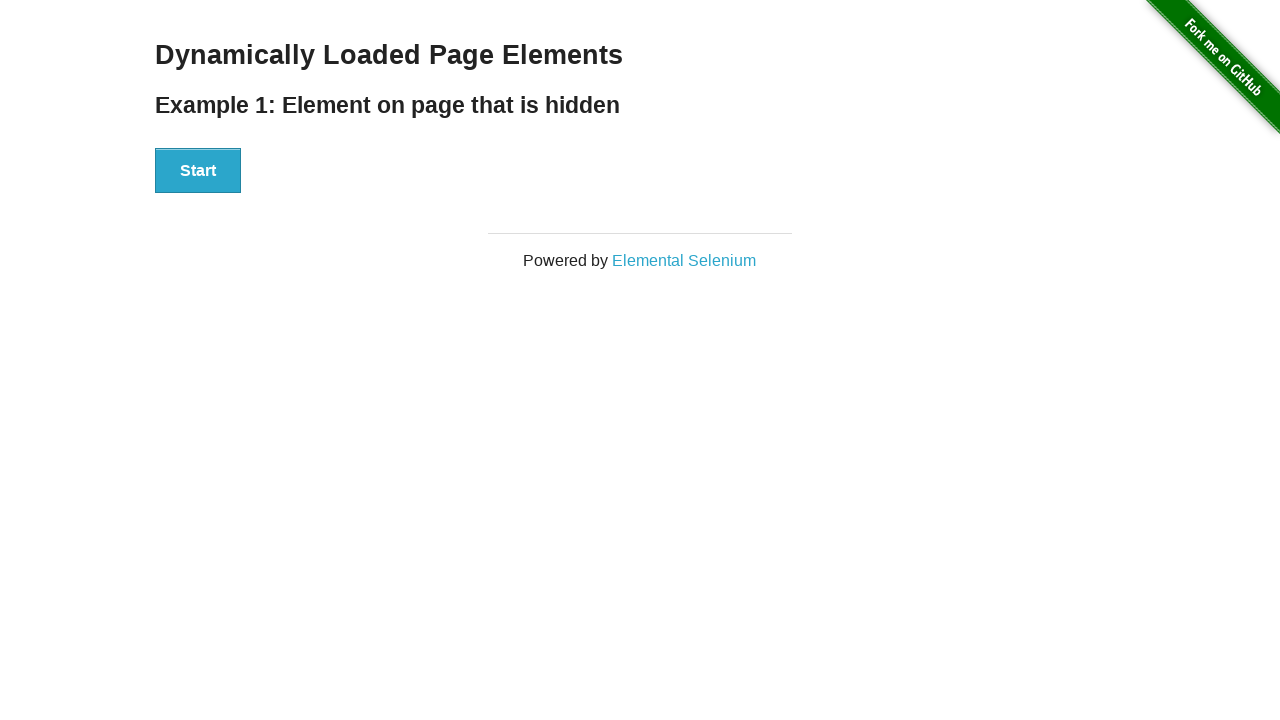

Navigated to dynamic loading test page
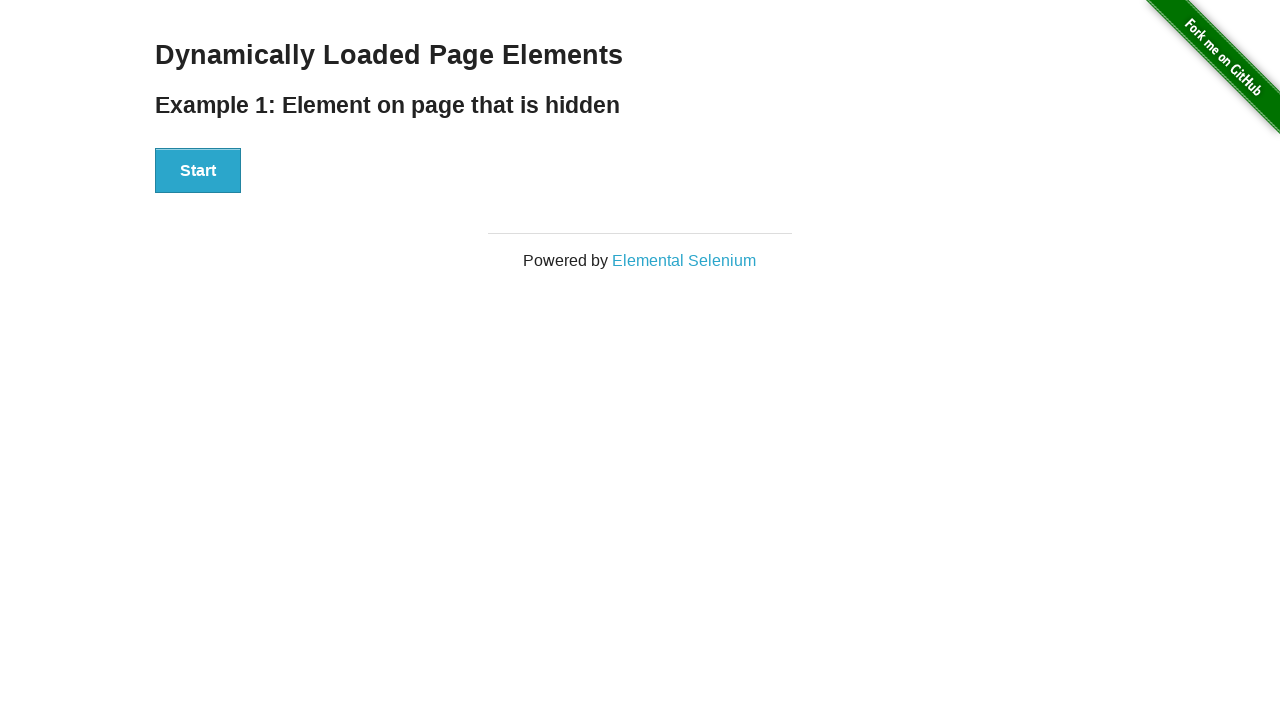

Clicked the start button to trigger dynamic loading at (198, 171) on xpath=//button
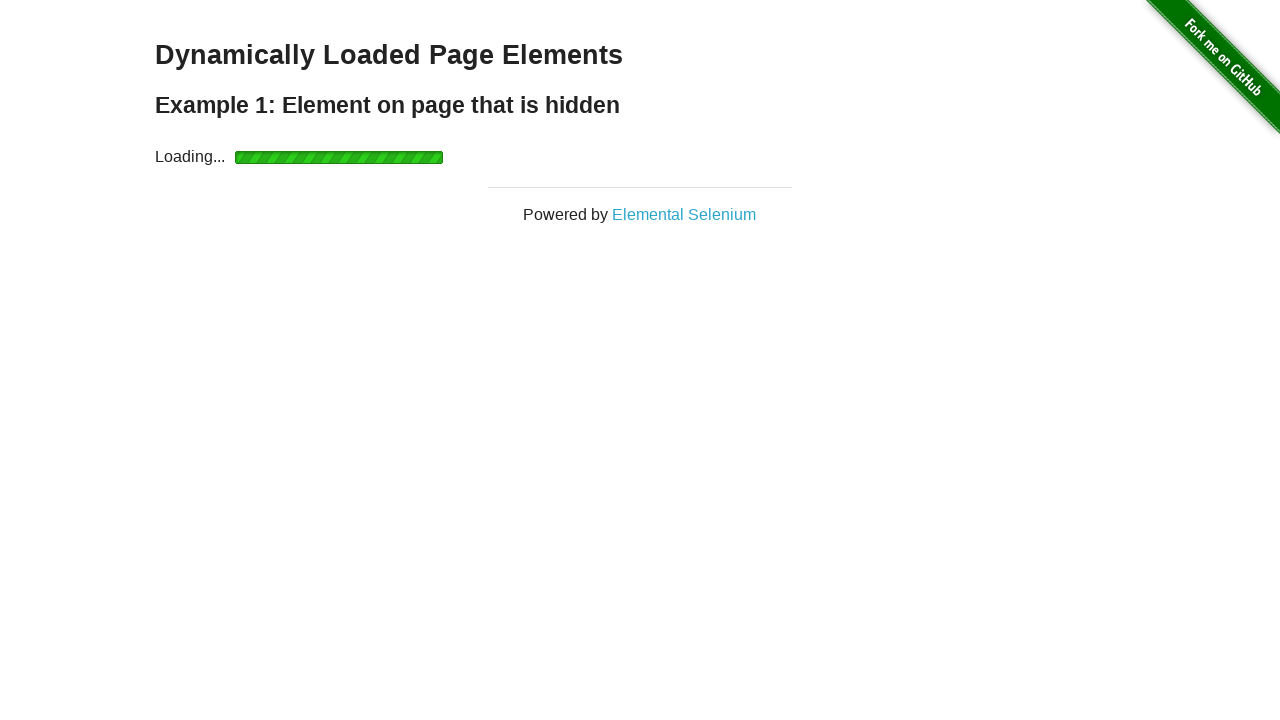

Hidden element with id 'finish' became visible after loading
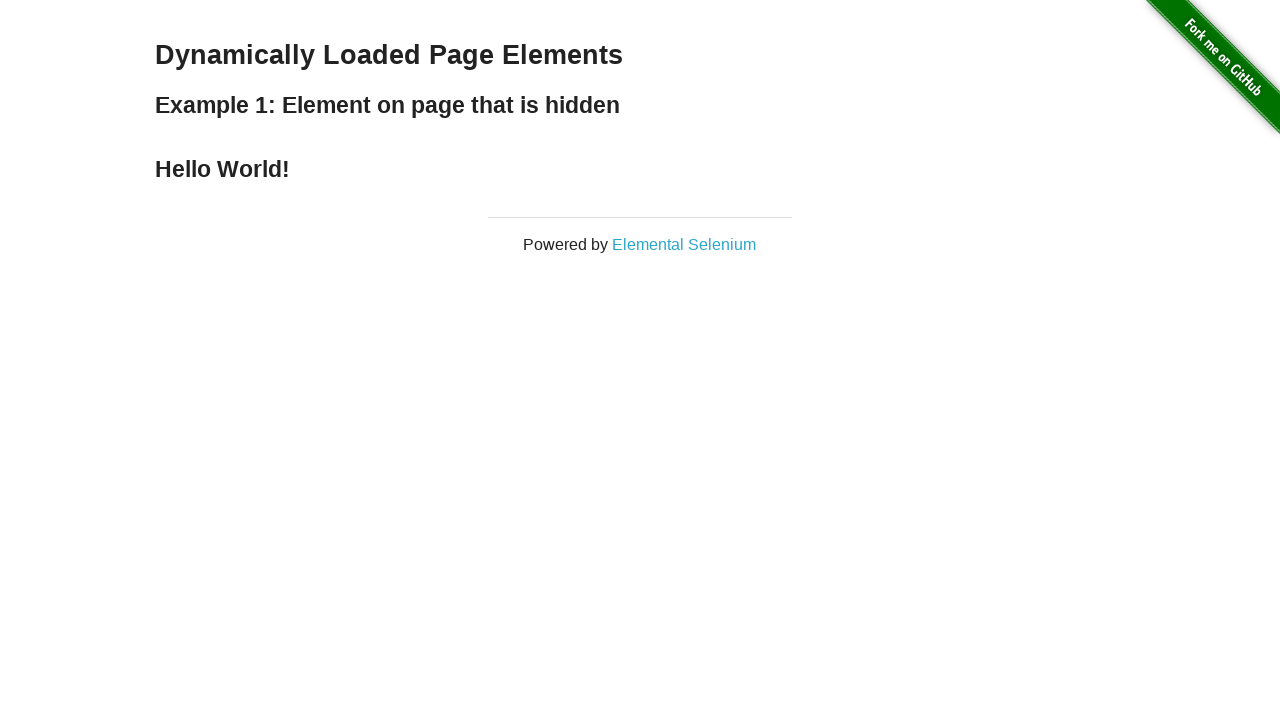

Retrieved text content from finish element
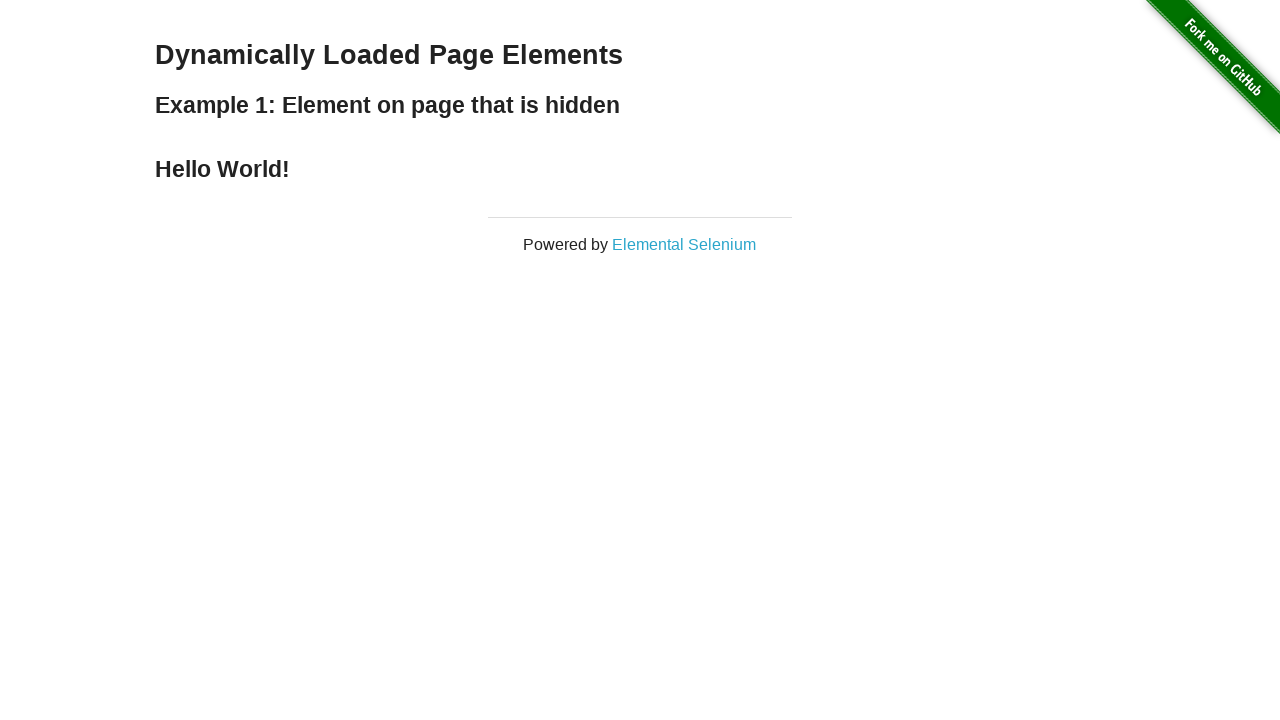

Verified that 'Hello World!' text is present in finish element
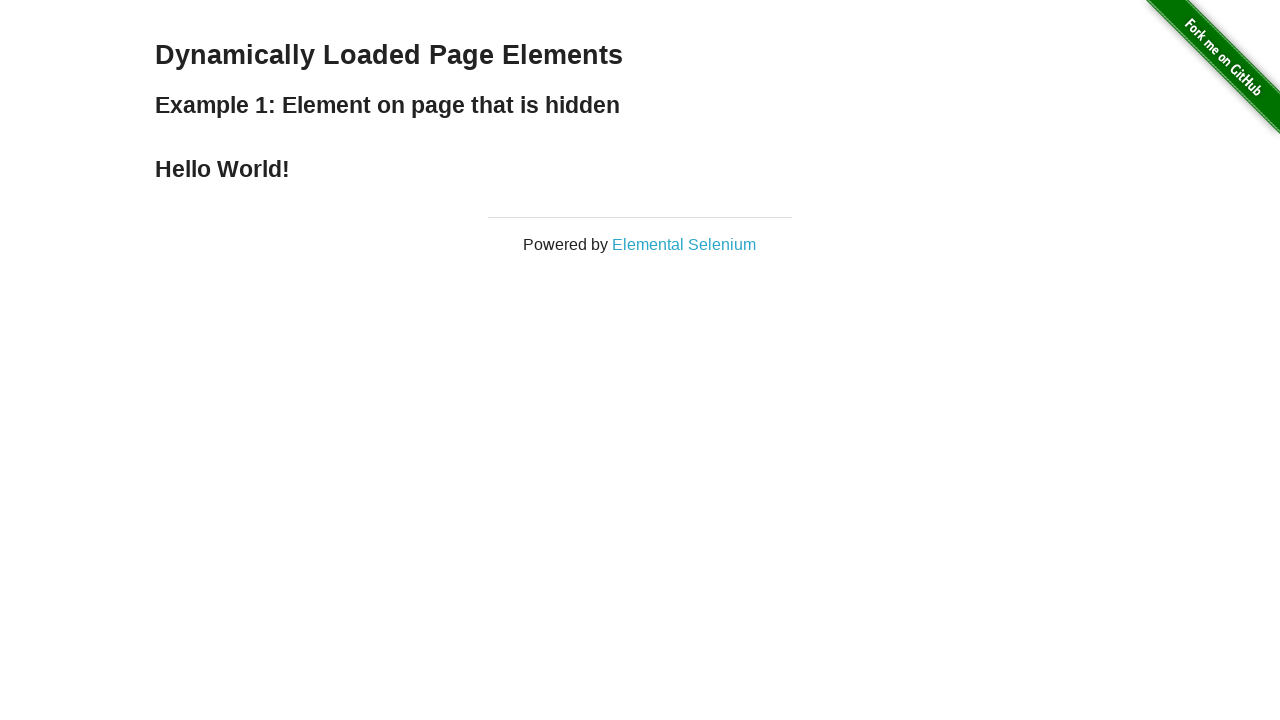

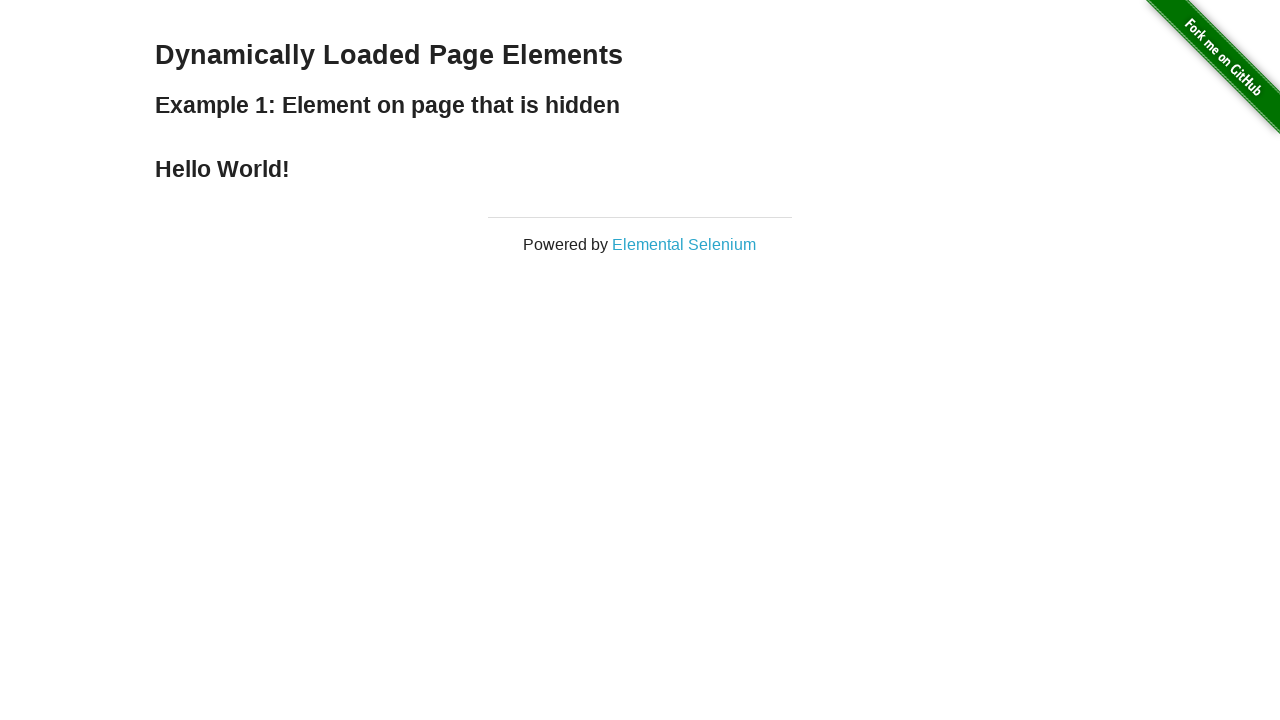